Tests browser window resizing by maximizing the window and then setting it to a specific smaller dimension

Starting URL: https://opensource-demo.orangehrmlive.com/

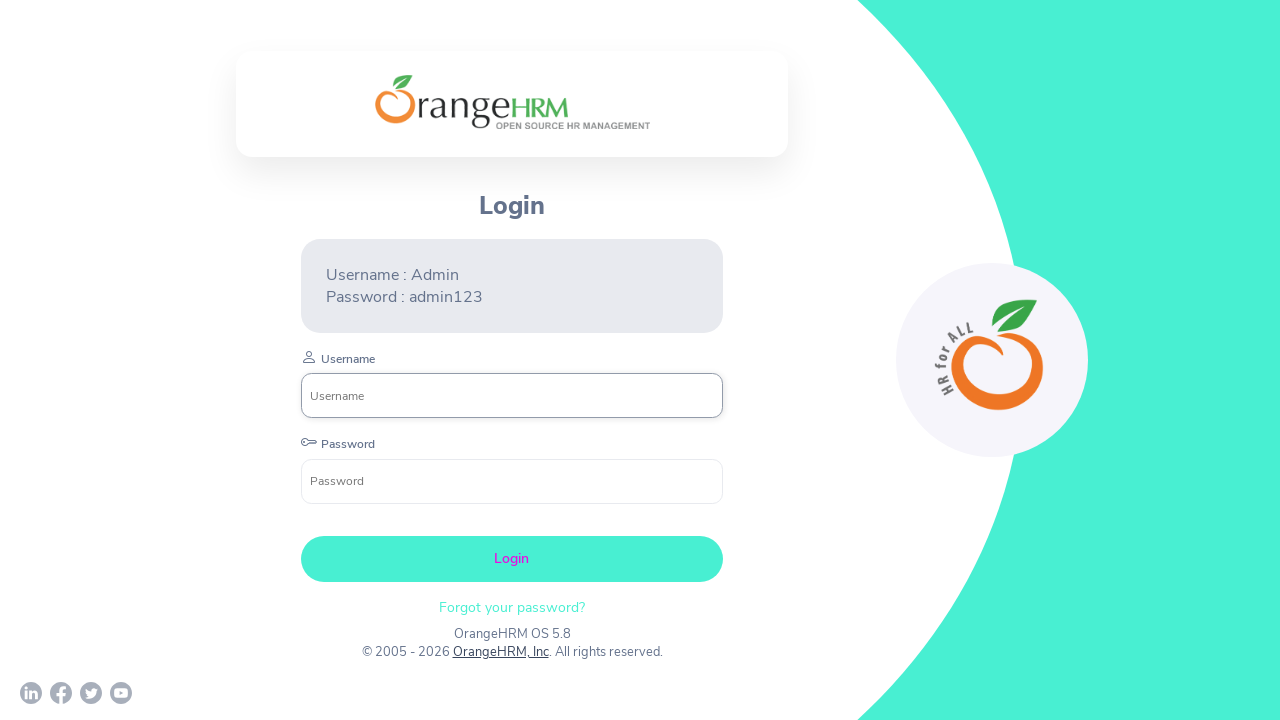

Maximized browser window to 1920x1080
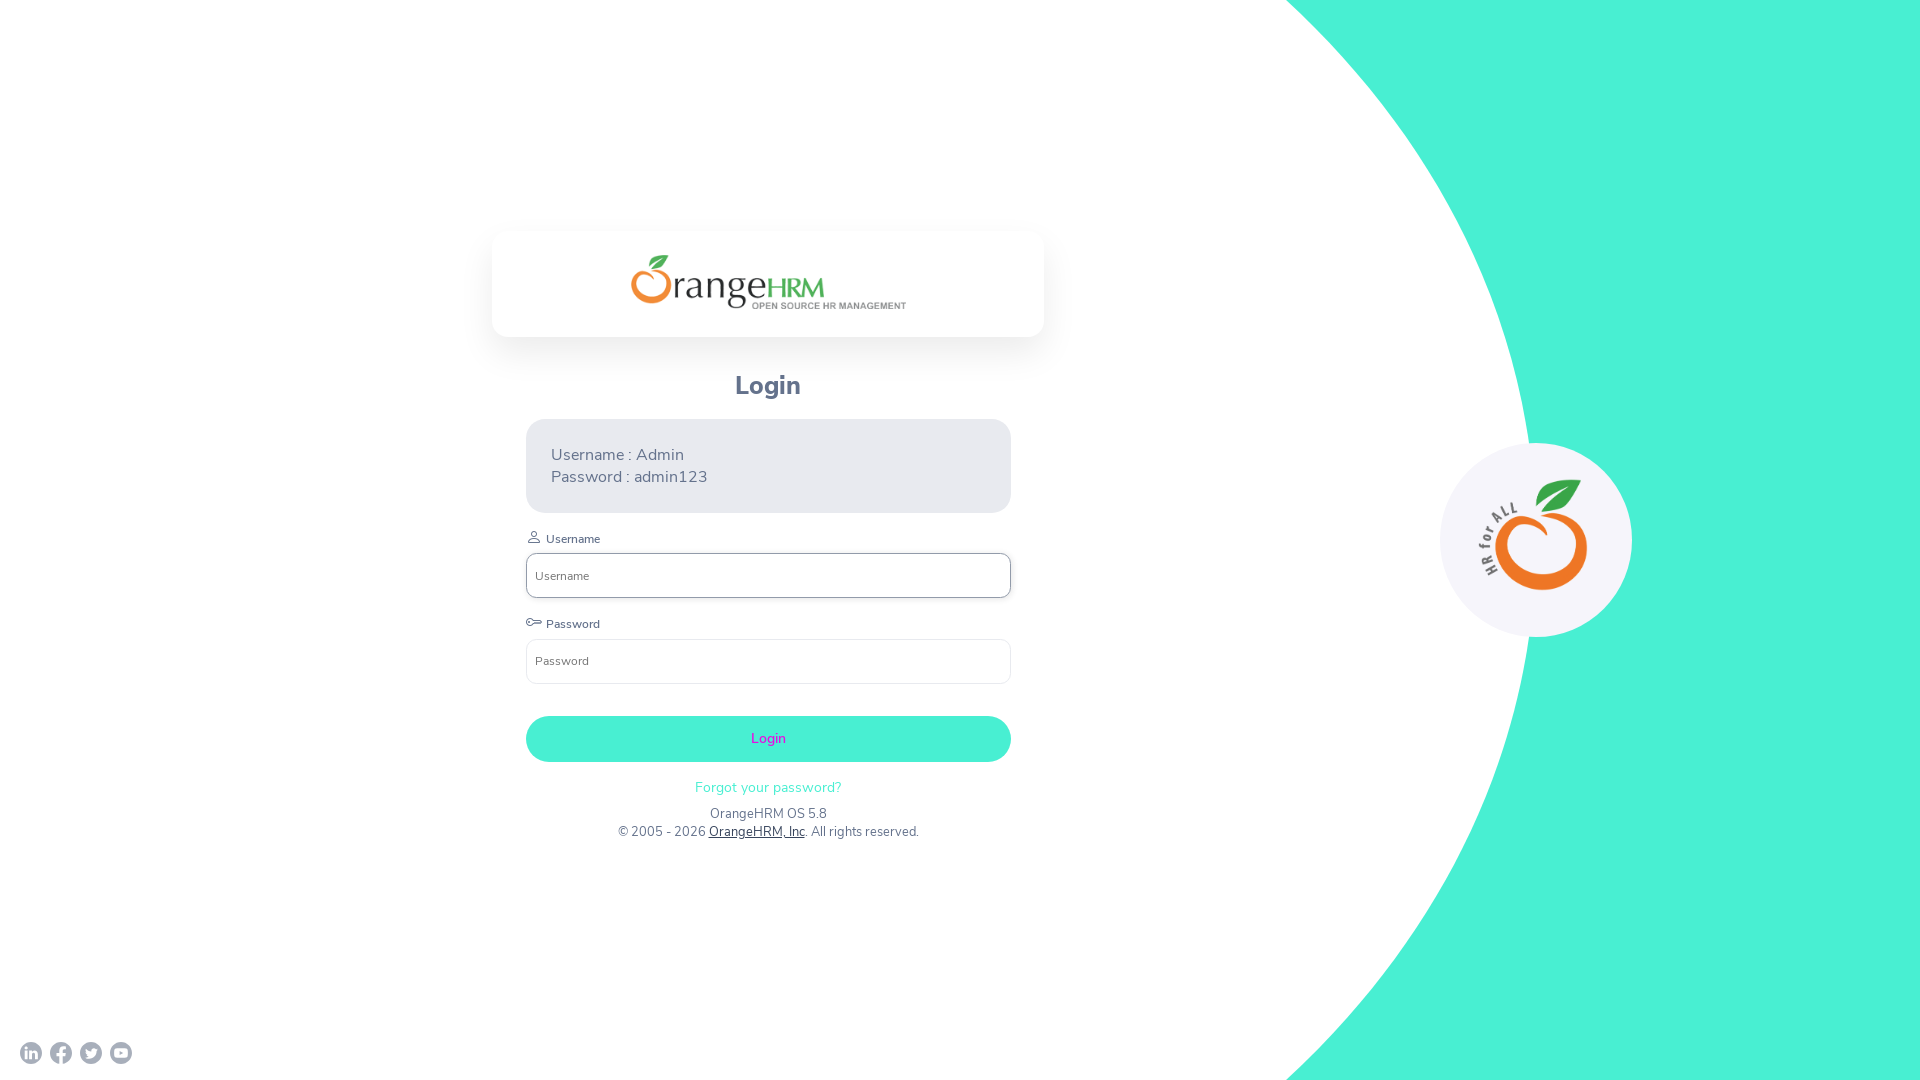

Waited 3 seconds for window to stabilize
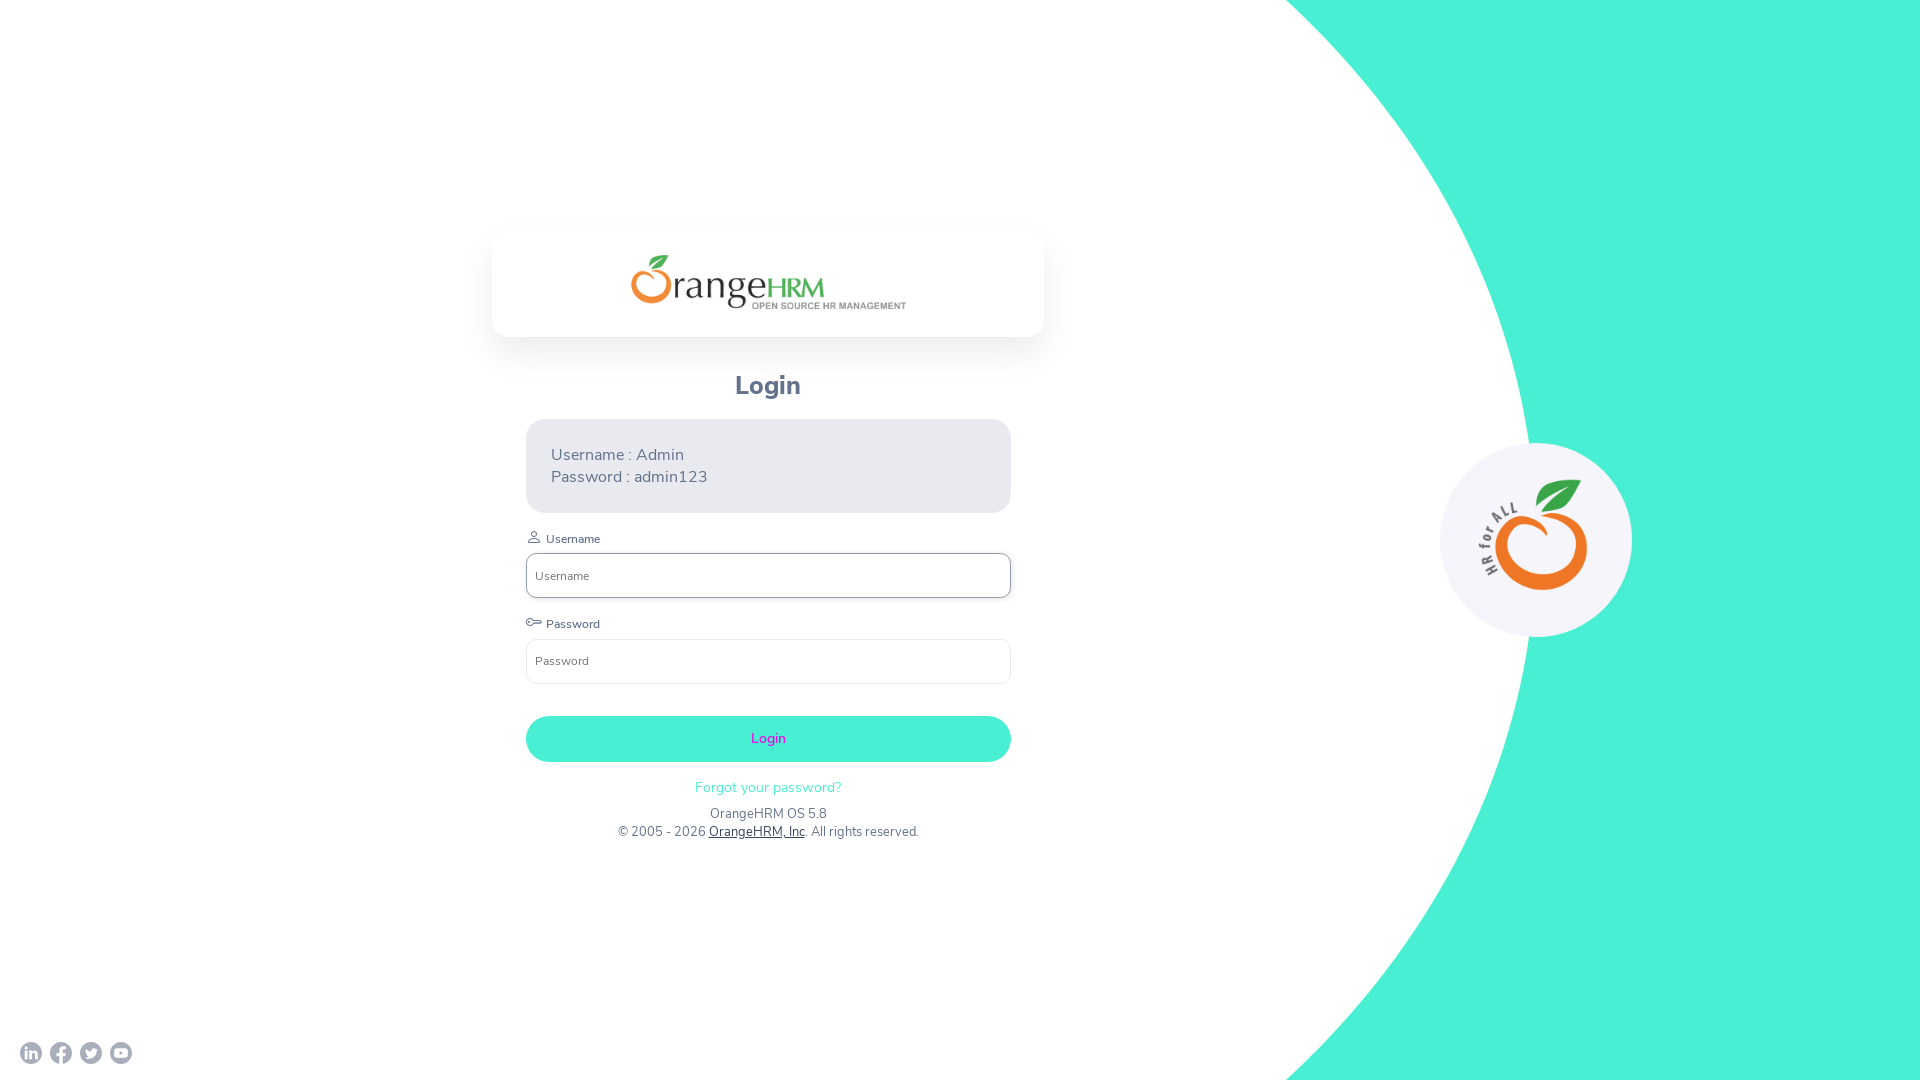

Resized browser window to smaller dimension 360x592
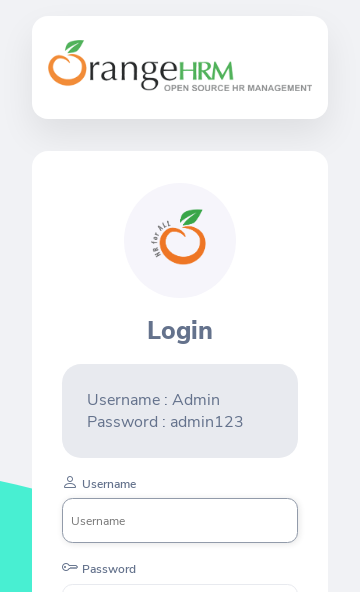

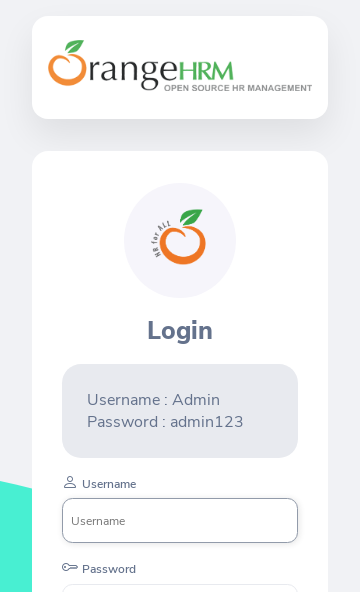